Tests checkbox interactions by clicking on multiple checkboxes within a specific block on the page

Starting URL: http://www.tizag.com/htmlT/htmlcheckboxes.php

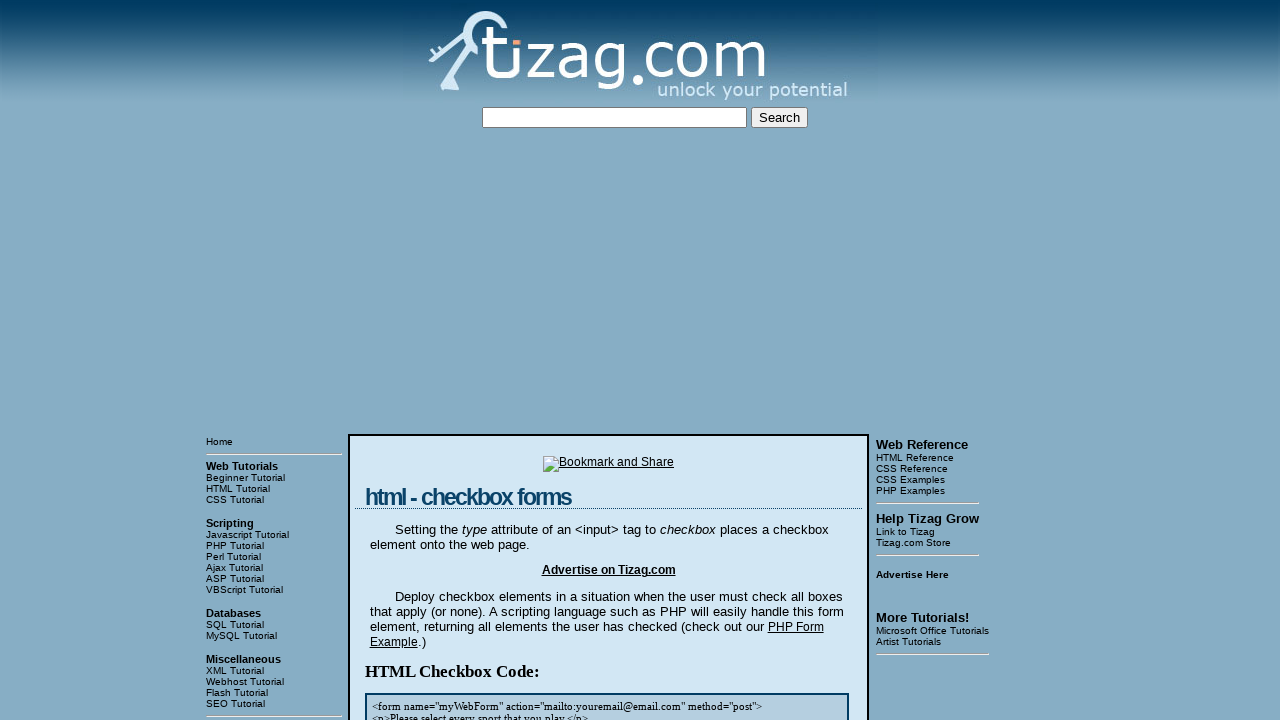

Located the specific block containing checkboxes
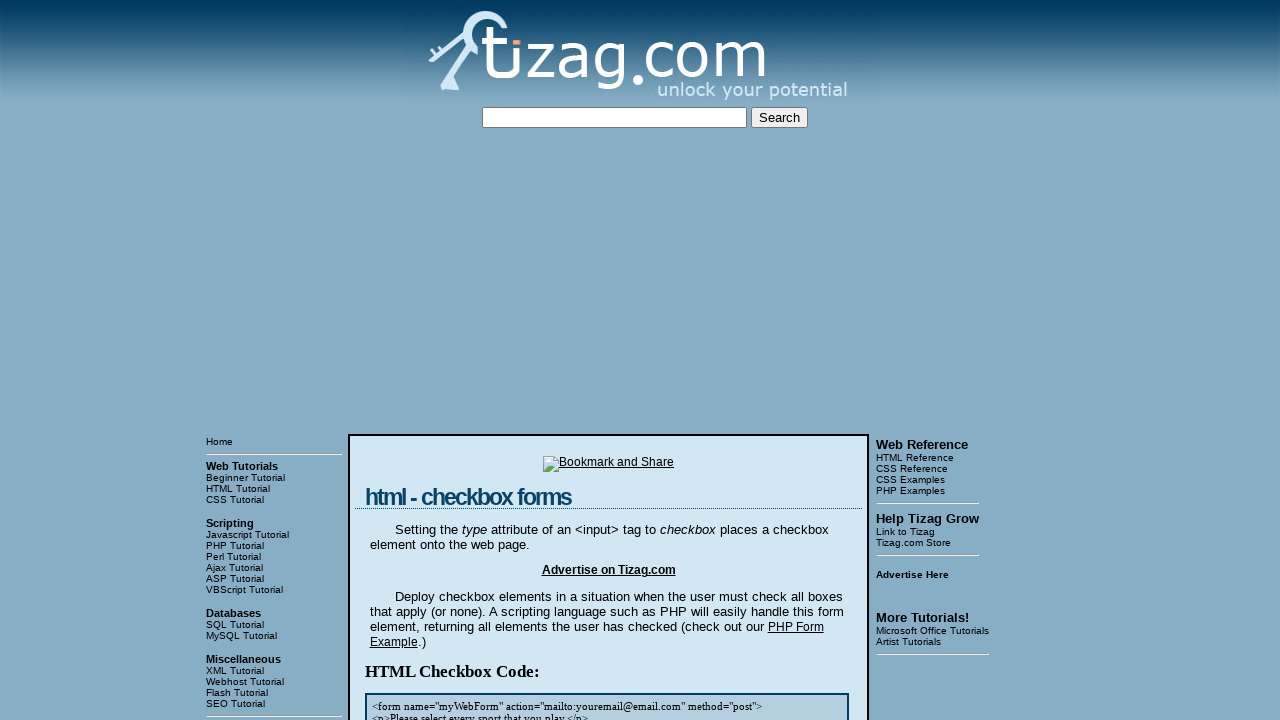

Found all checkboxes with name 'sports' in the block
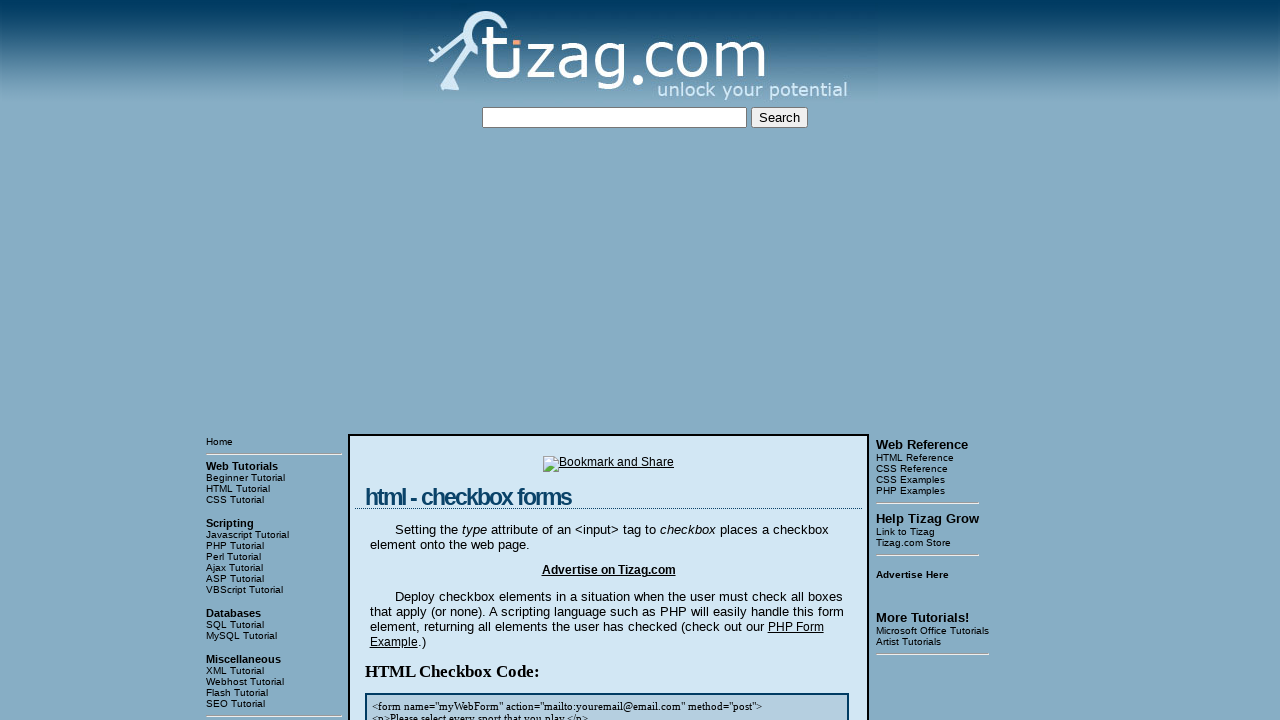

Retrieved checkbox count: 4 checkboxes found
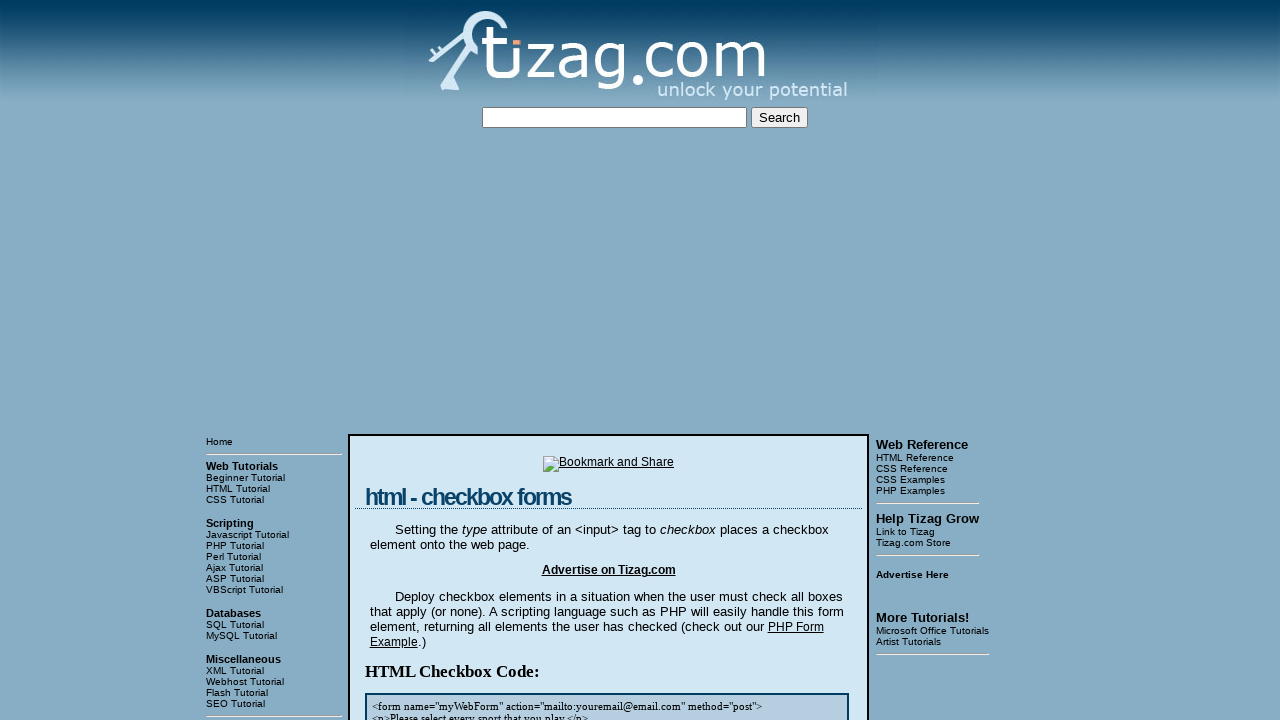

Clicked checkbox 1 of 4 at (422, 360) on xpath=/html/body/table[3]/tbody/tr[1]/td[2]/table/tbody/tr/td/div[4] >> input[na
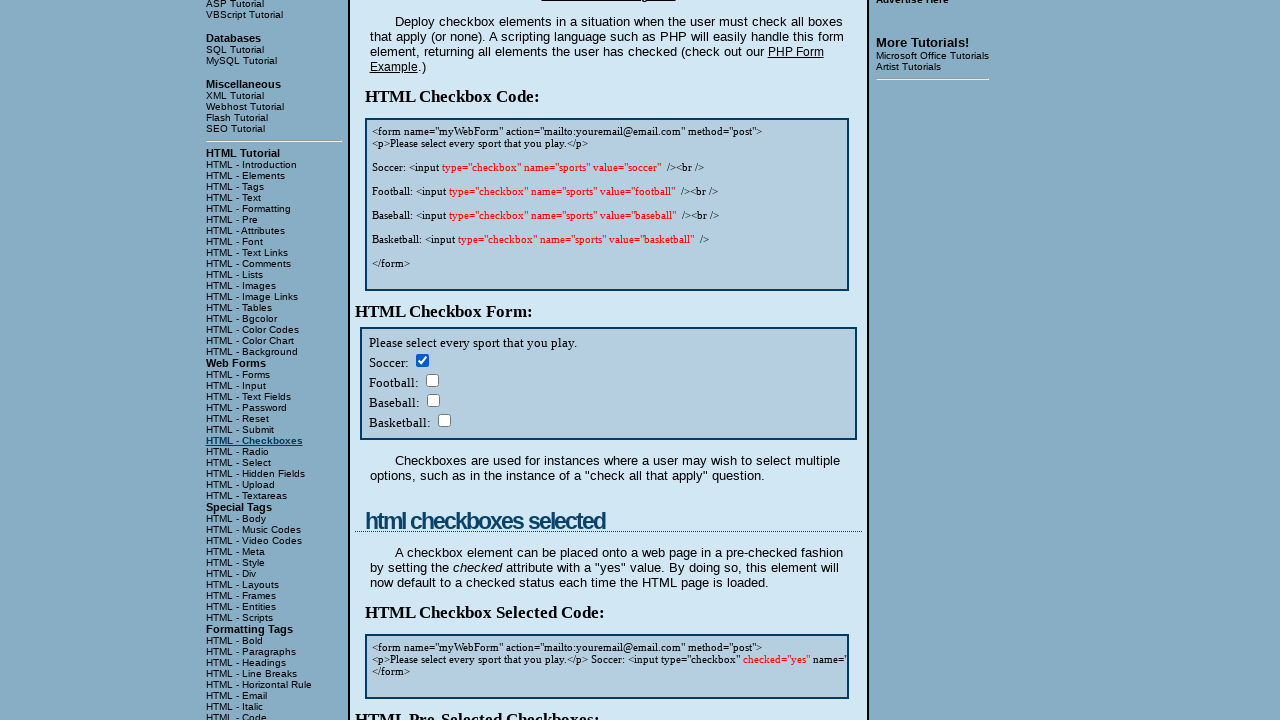

Clicked checkbox 2 of 4 at (432, 380) on xpath=/html/body/table[3]/tbody/tr[1]/td[2]/table/tbody/tr/td/div[4] >> input[na
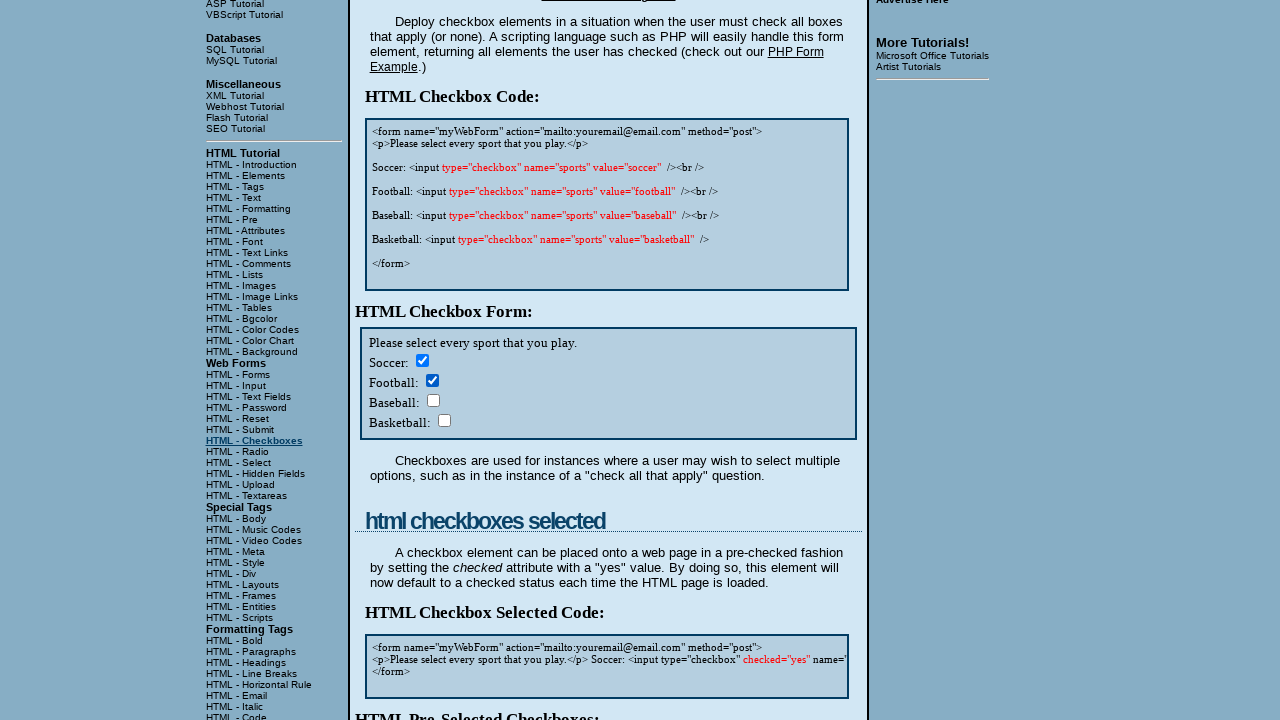

Clicked checkbox 3 of 4 at (433, 400) on xpath=/html/body/table[3]/tbody/tr[1]/td[2]/table/tbody/tr/td/div[4] >> input[na
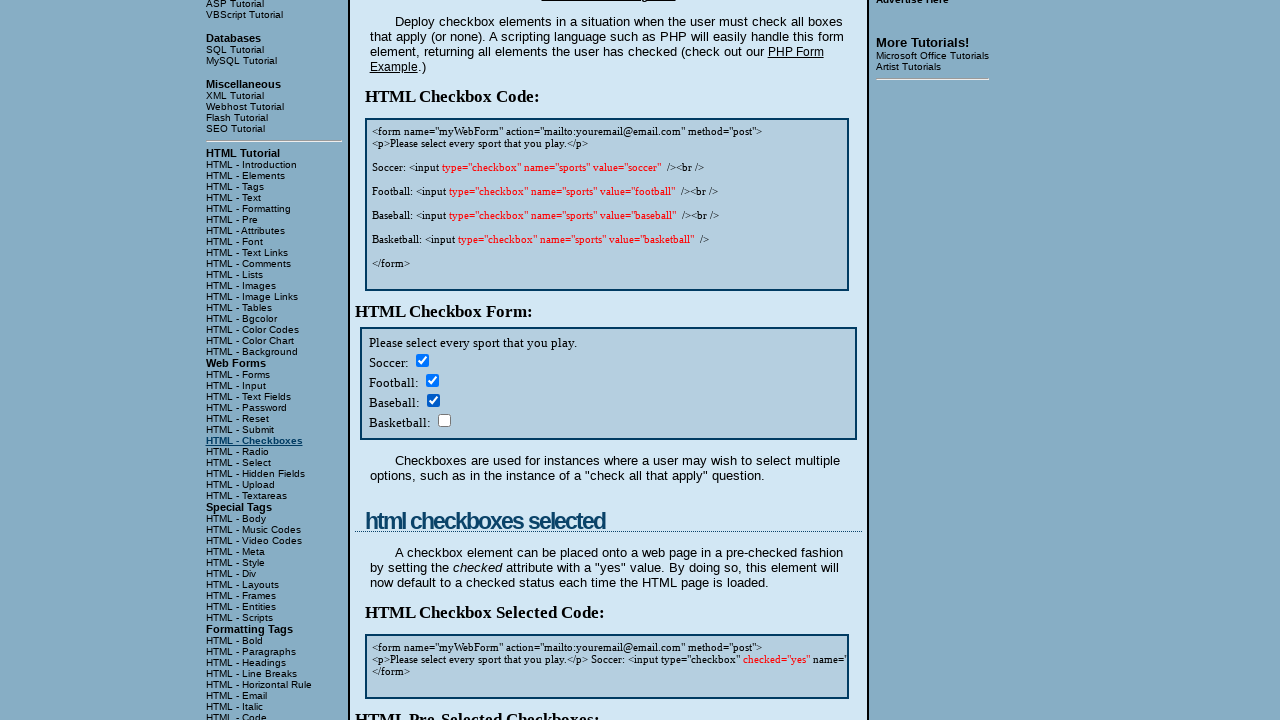

Clicked checkbox 4 of 4 at (444, 420) on xpath=/html/body/table[3]/tbody/tr[1]/td[2]/table/tbody/tr/td/div[4] >> input[na
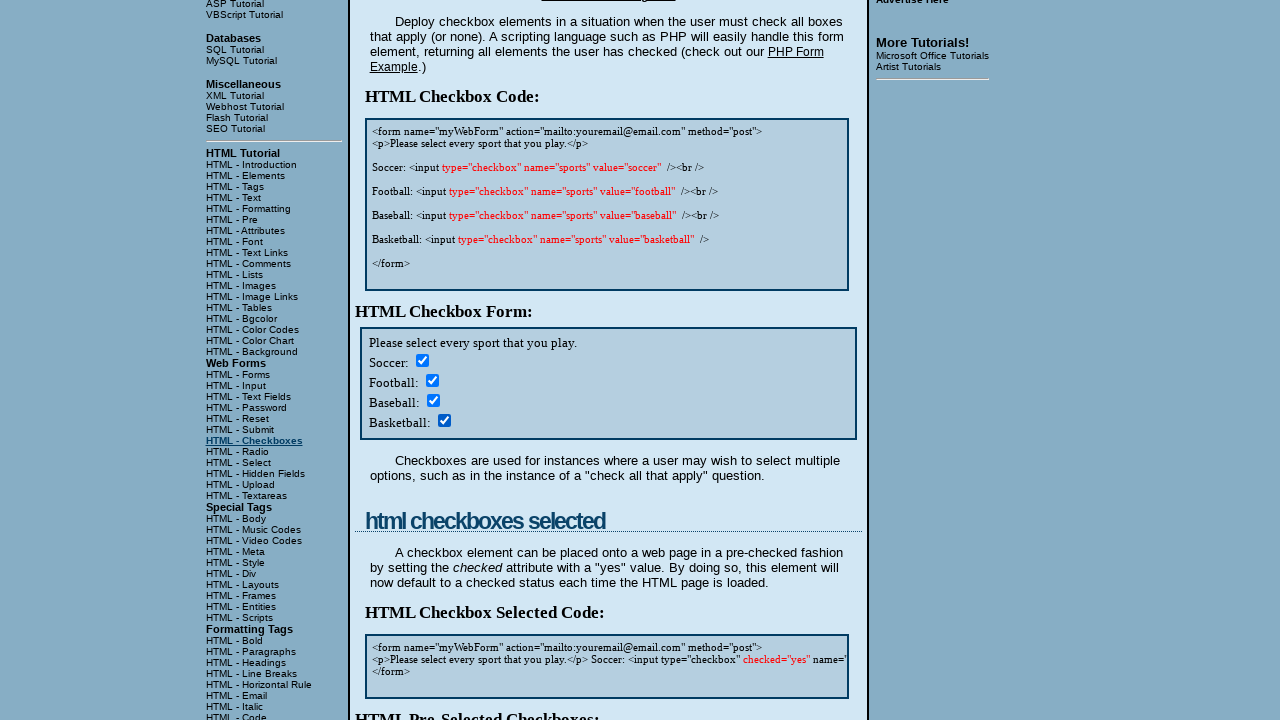

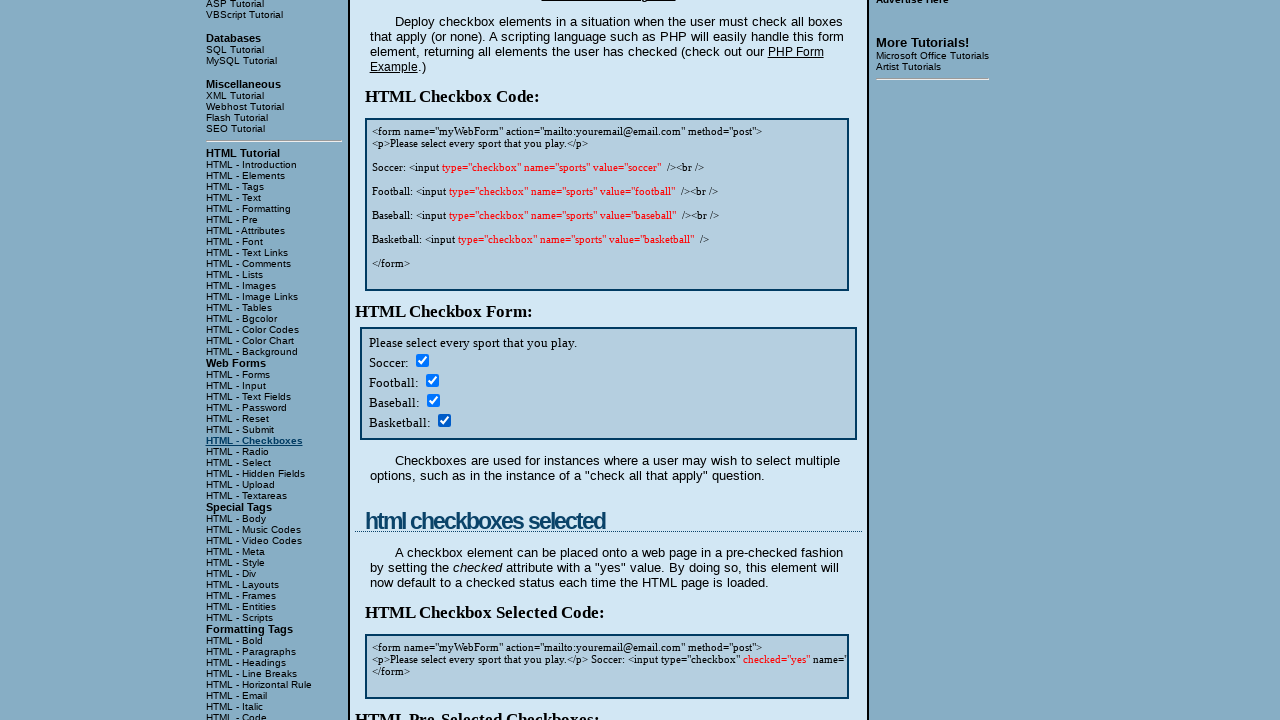